Tests clearing a text input field using keyboard shortcuts (Ctrl+A and Backspace) after entering text

Starting URL: https://testautomationpractice.blogspot.com/

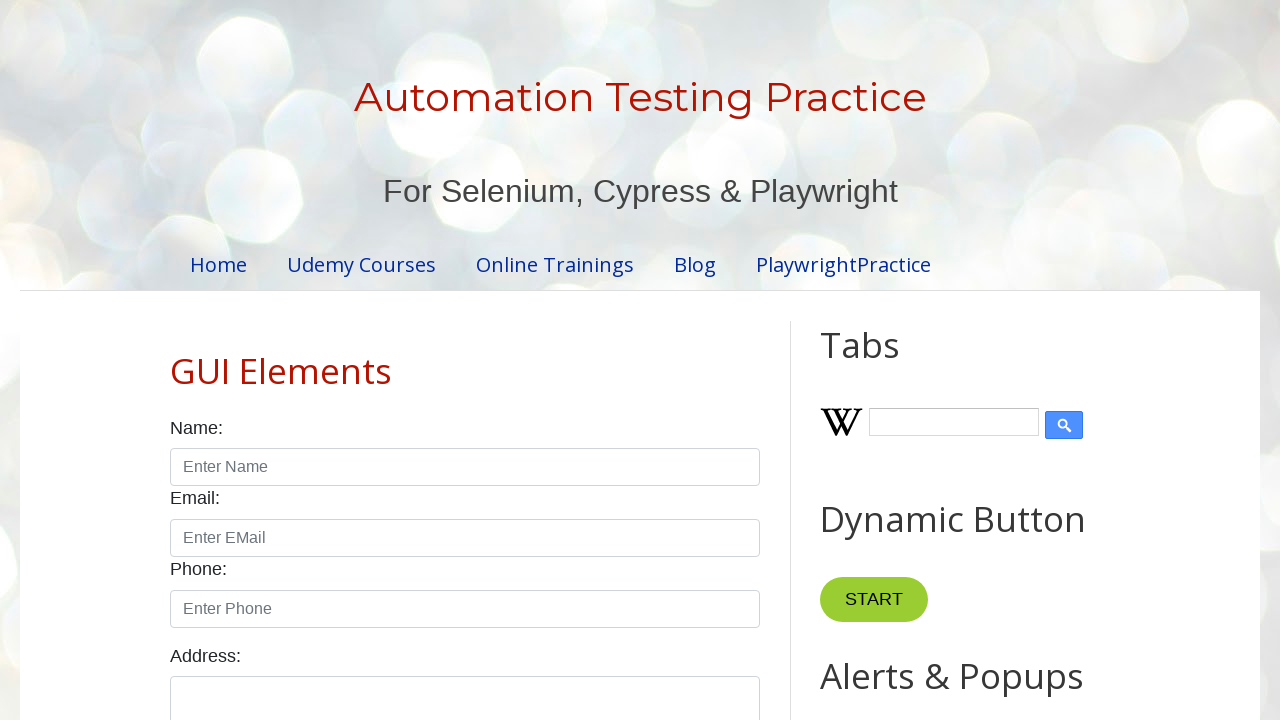

Filled Wikipedia search input with 'Artemis' on #Wikipedia1_wikipedia-search-input
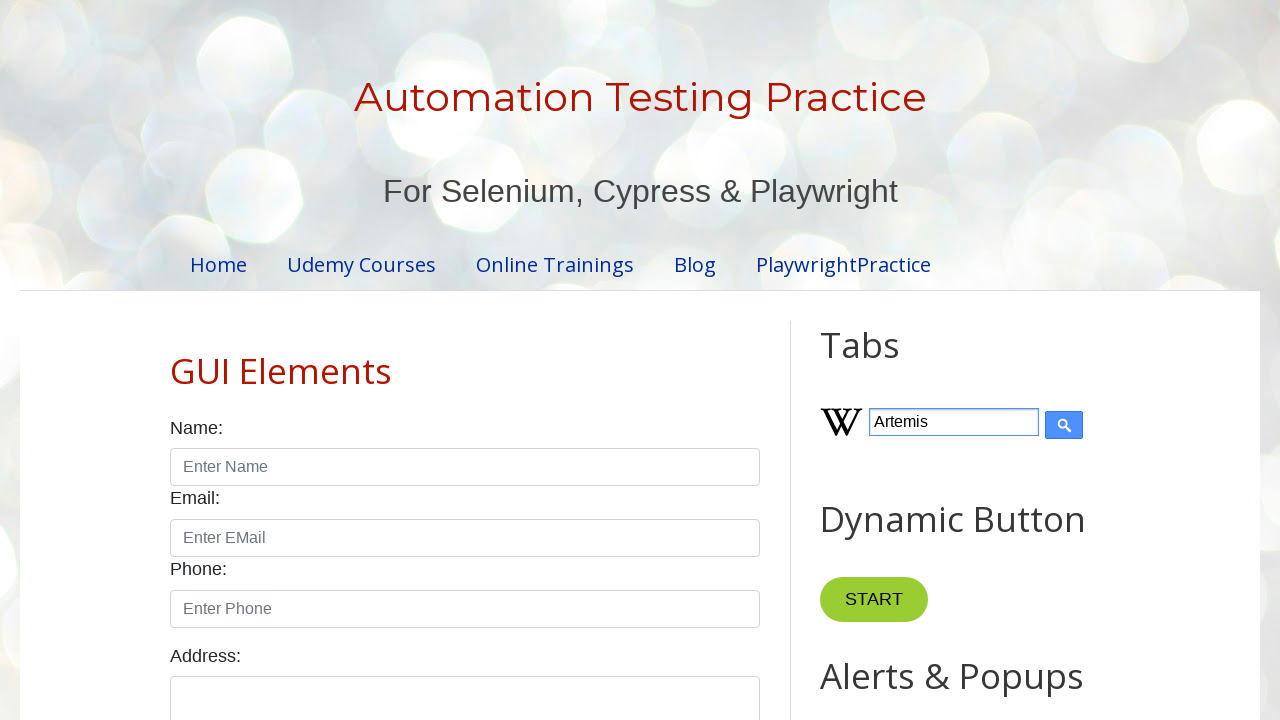

Clicked Wikipedia search input field at (954, 422) on #Wikipedia1_wikipedia-search-input
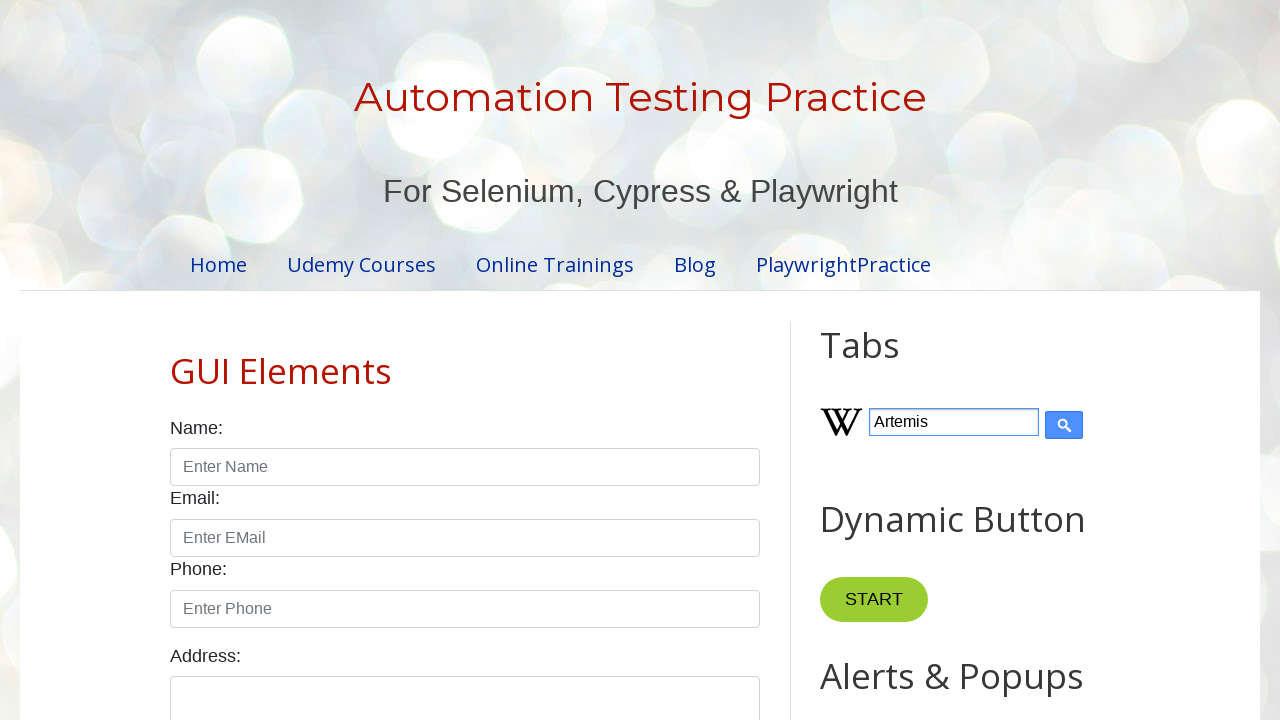

Pressed Ctrl+A to select all text
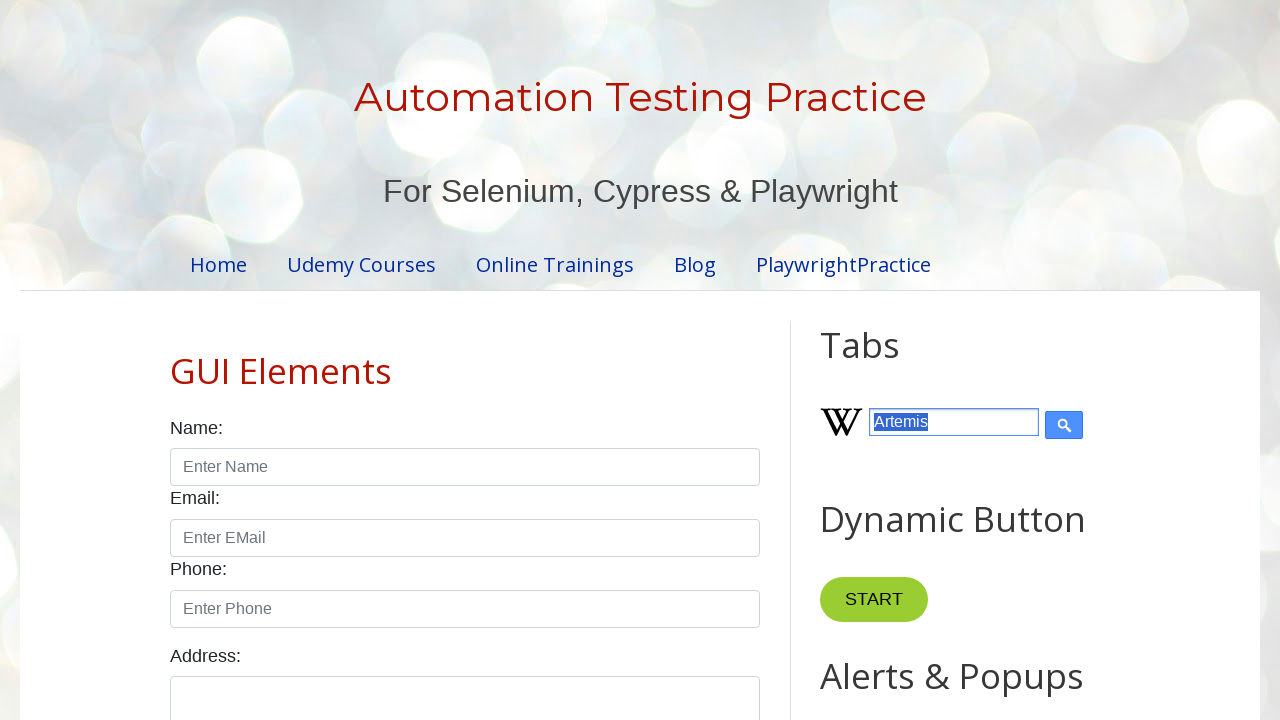

Pressed Backspace to delete selected text
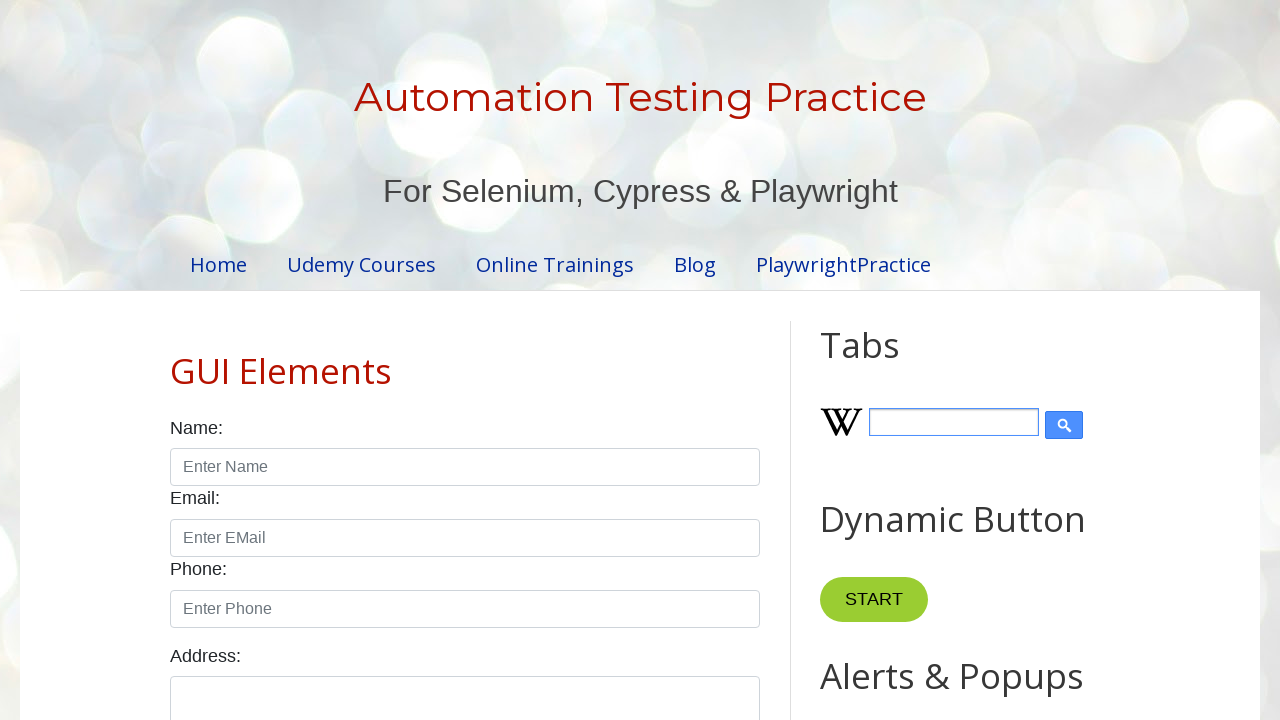

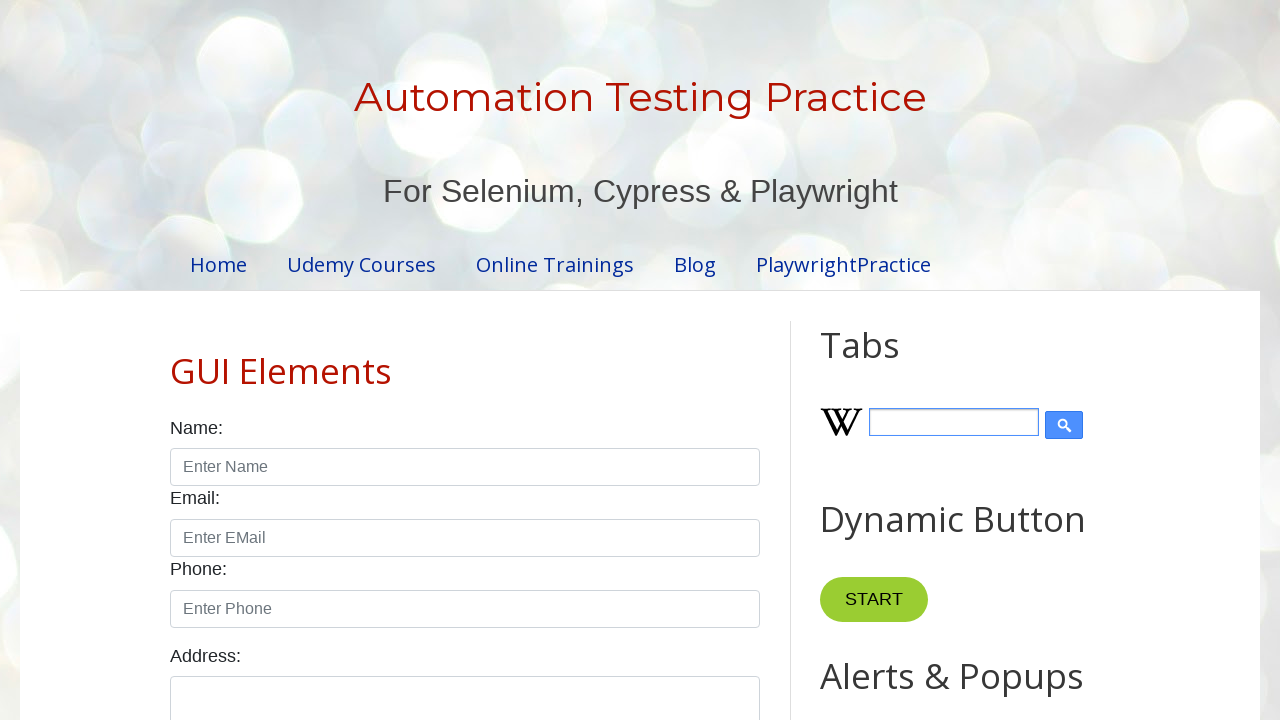